Navigates to Daraz Bangladesh website and maximizes the window

Starting URL: https://www.daraz.com.bd/

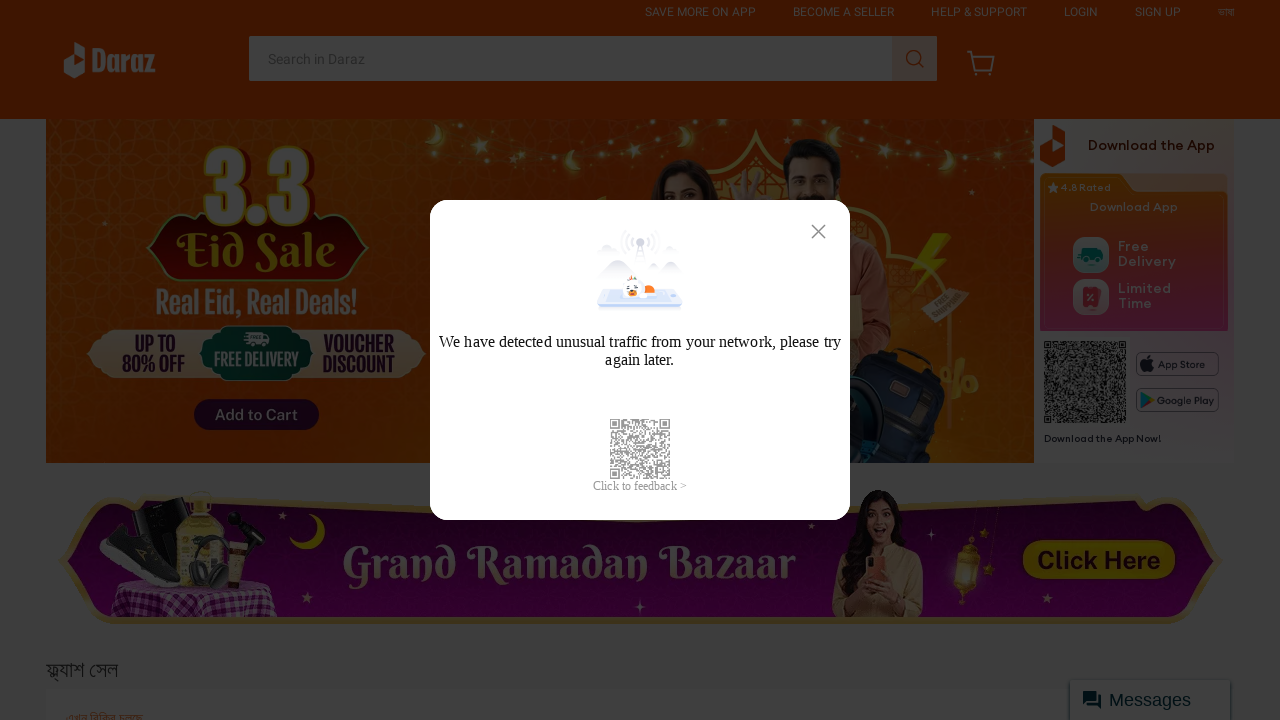

Navigated to Daraz Bangladesh website (https://www.daraz.com.bd/)
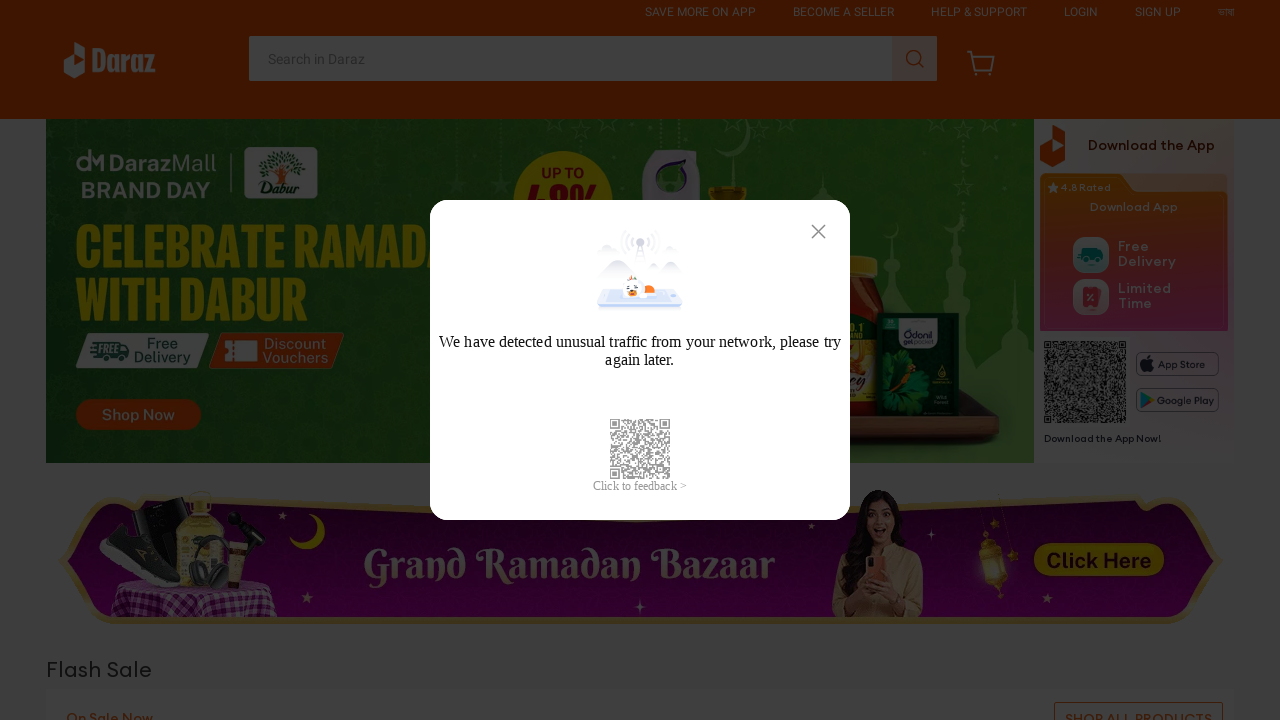

Maximized browser window
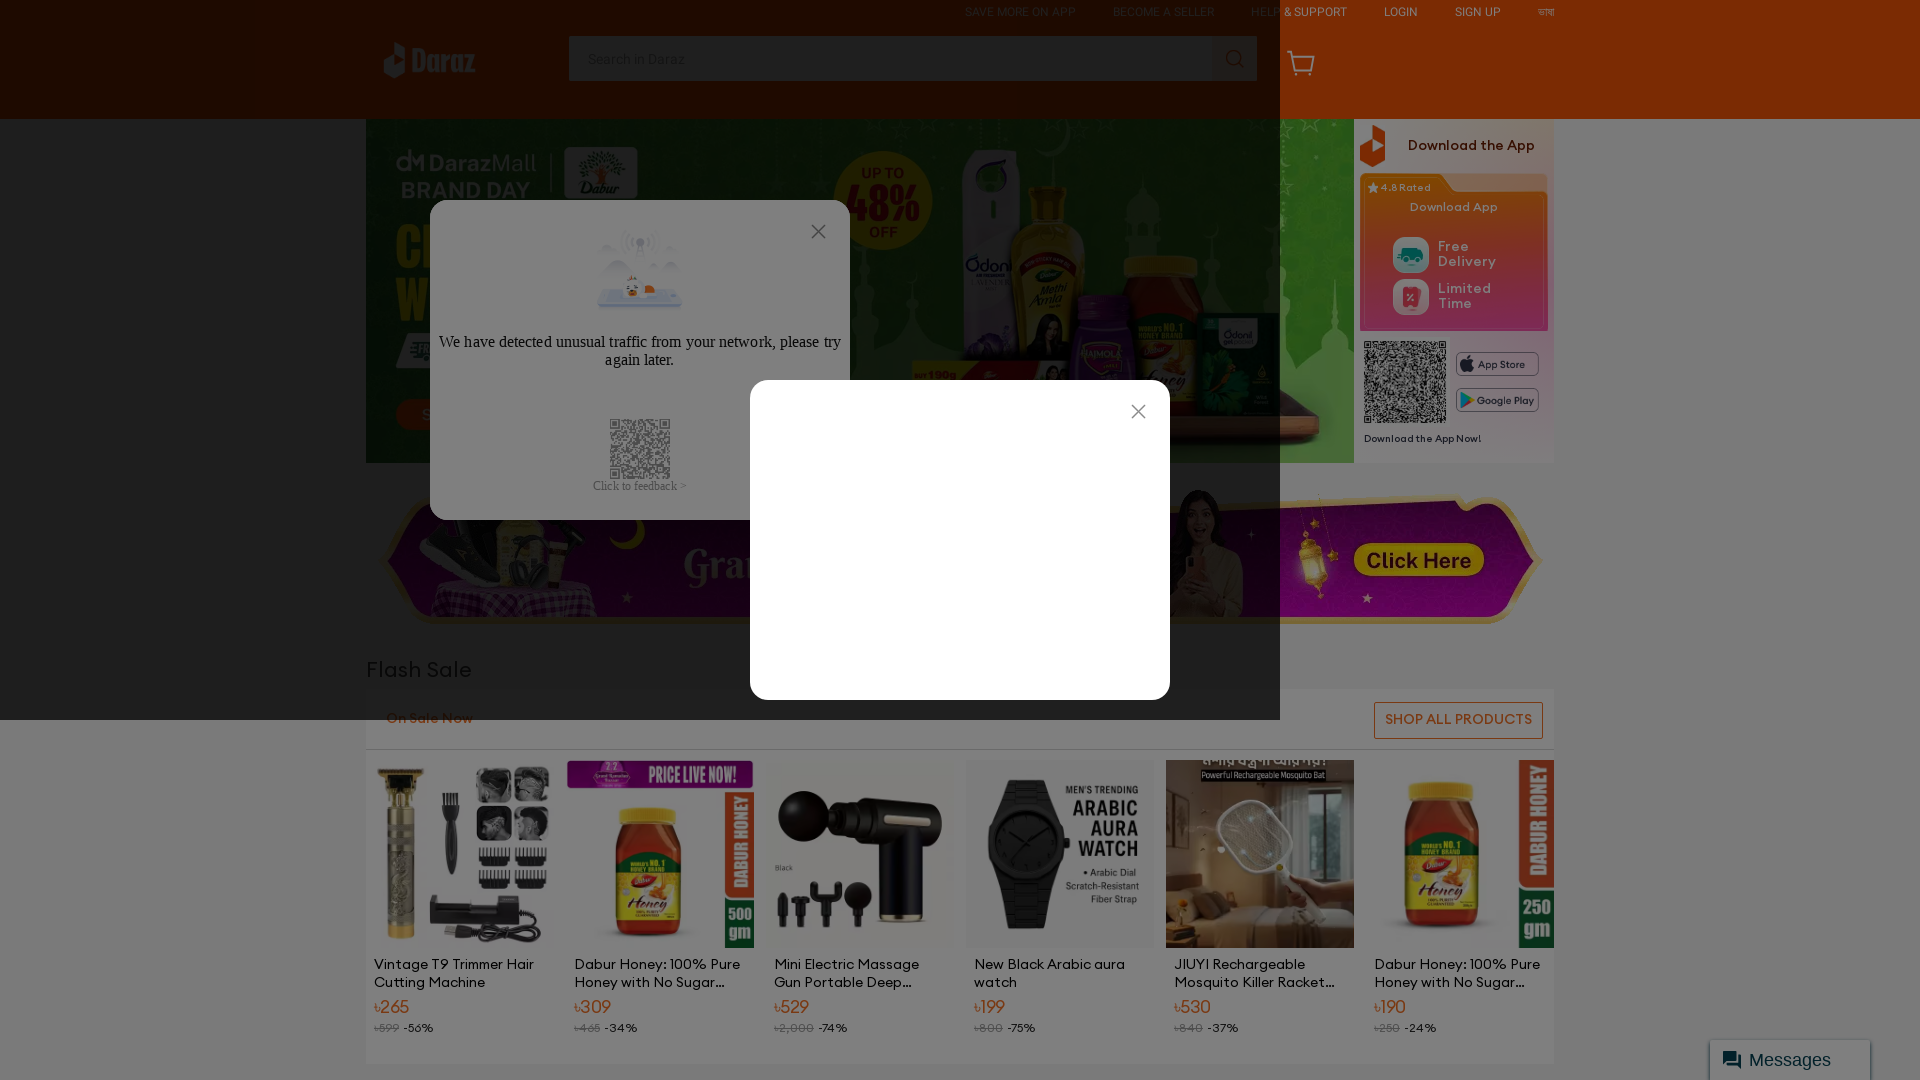

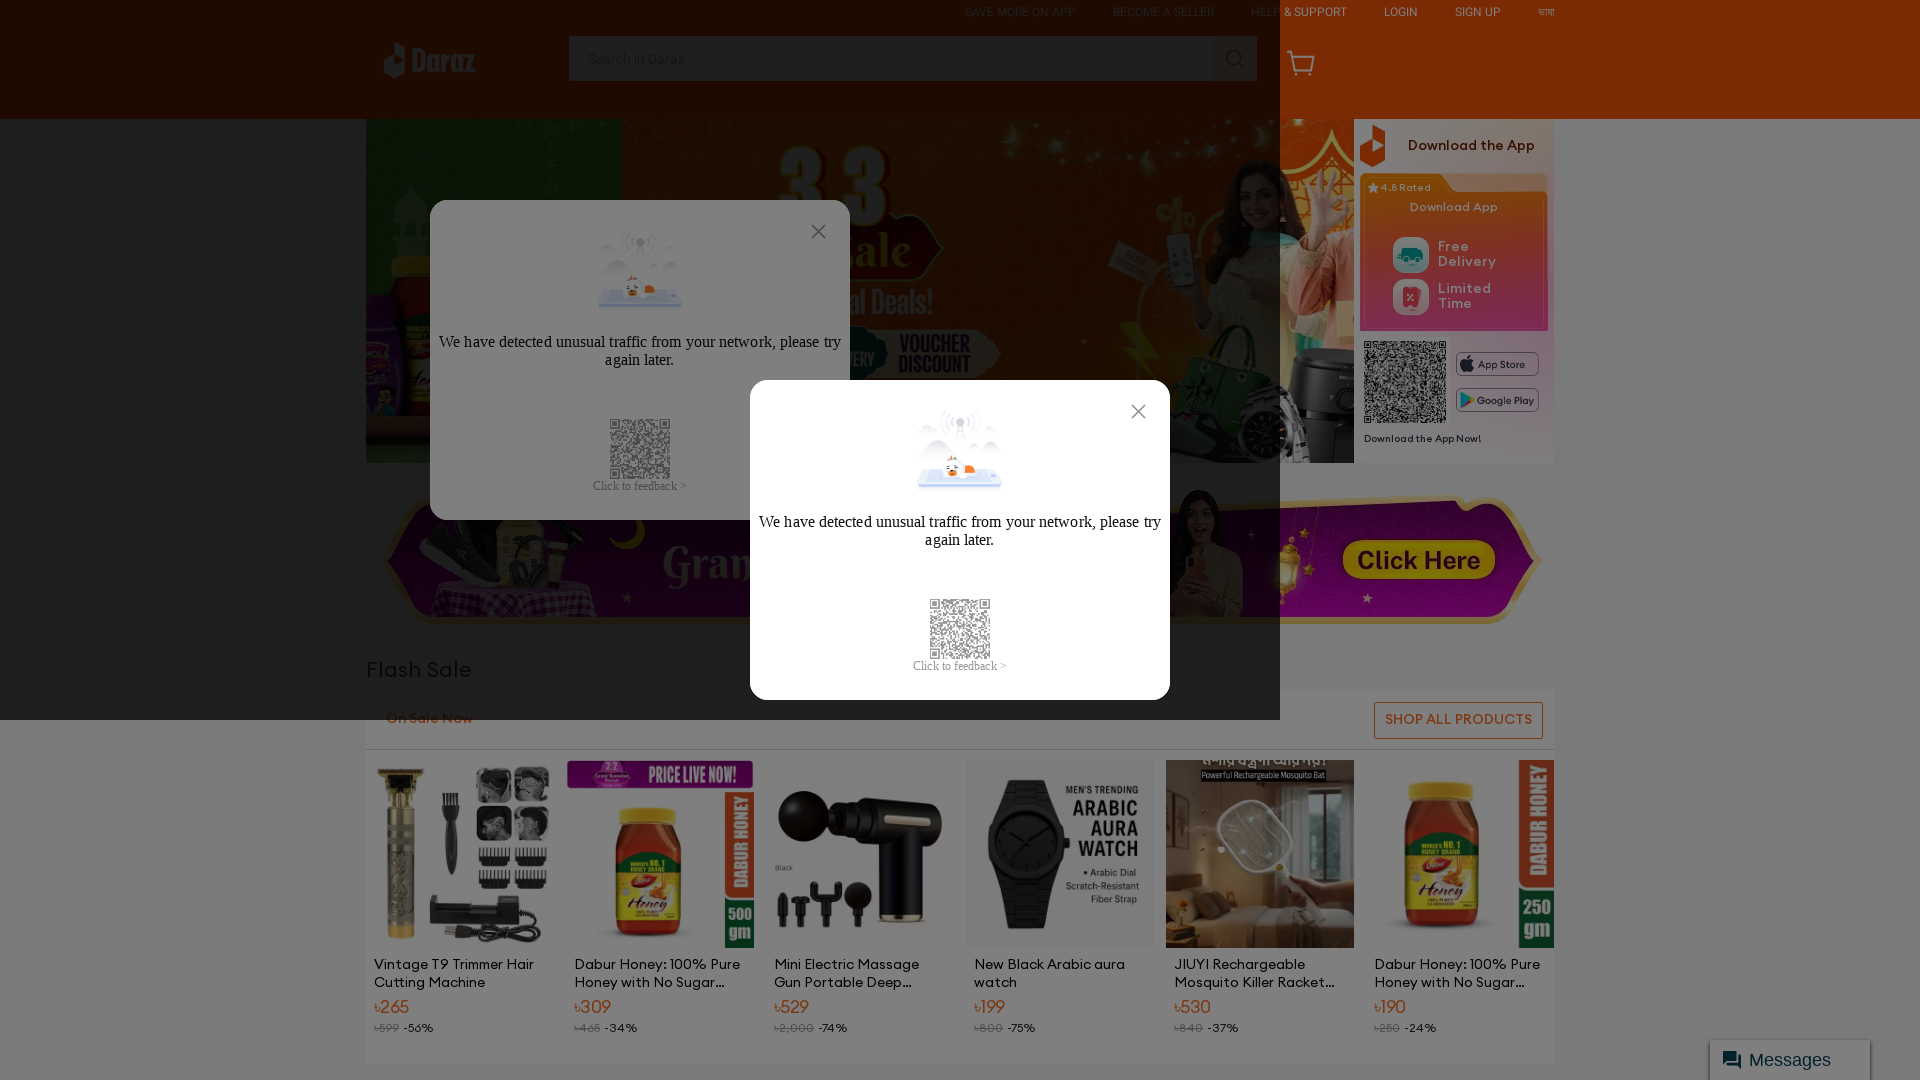